Tests navigation to Blog page by clicking the header link and navigating back

Starting URL: https://www.itlearn360.com/

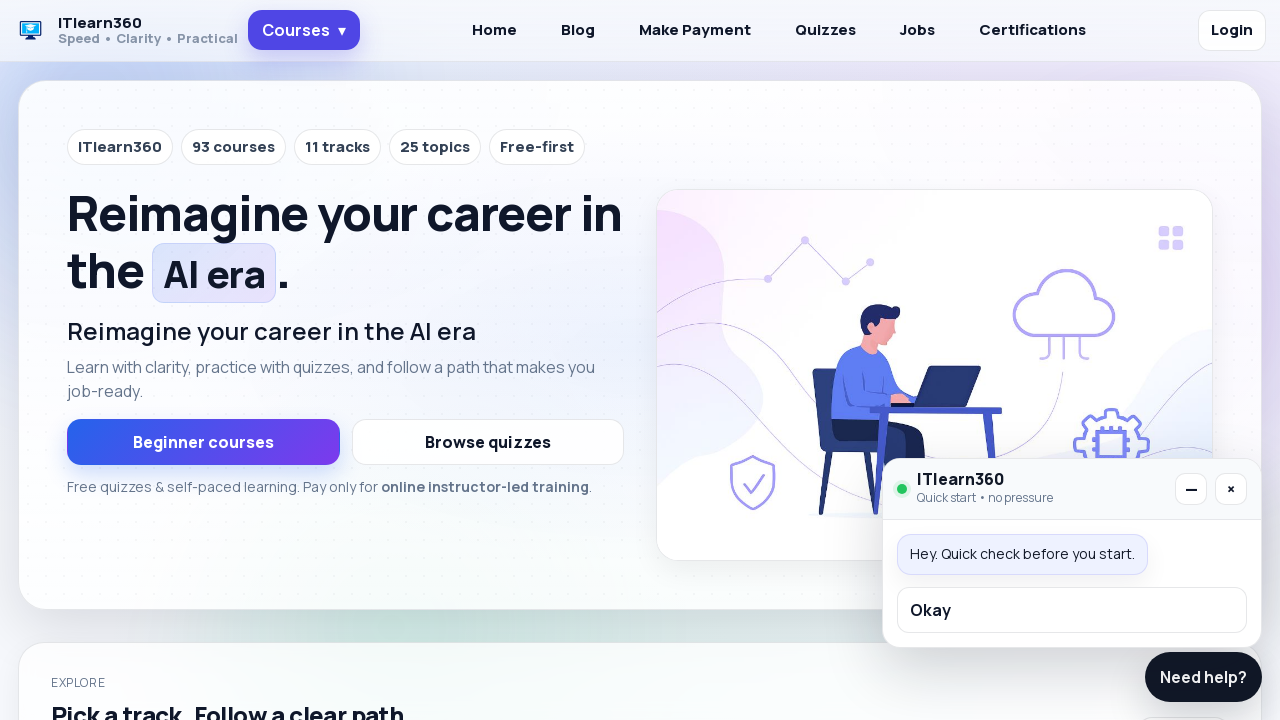

Clicked Blog link in header at (578, 30) on text=Blog
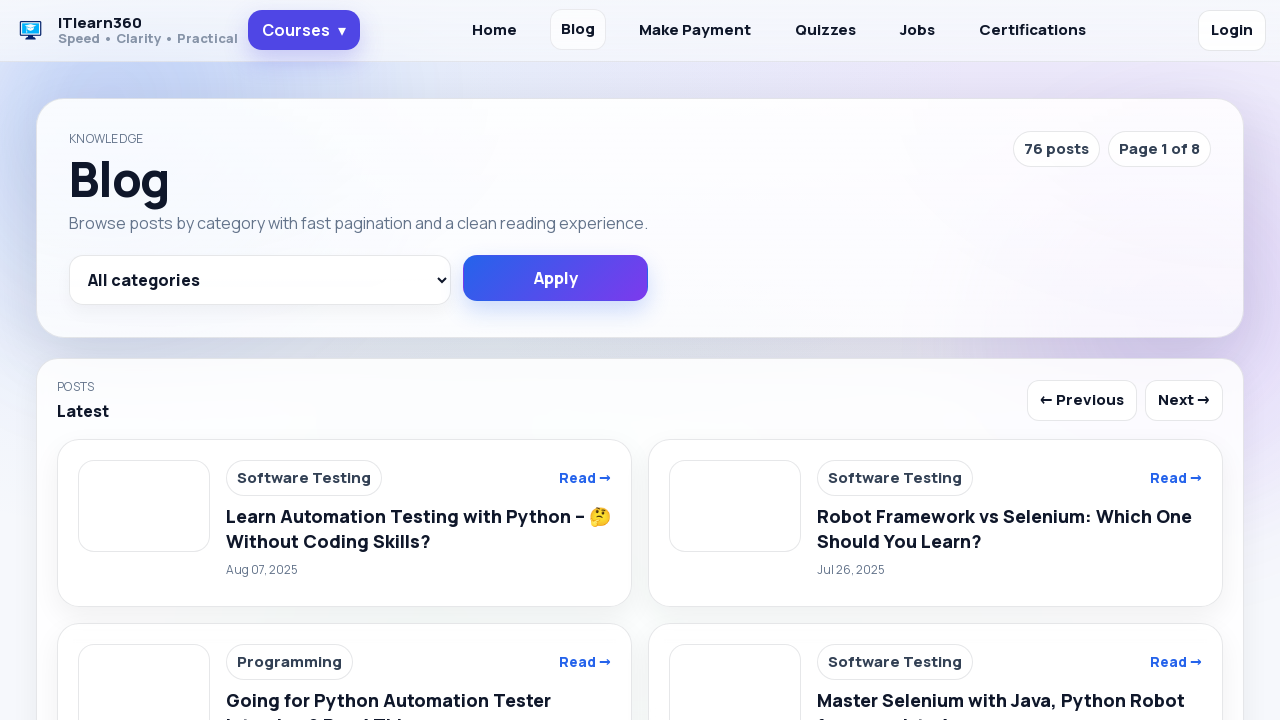

Navigated back to main page
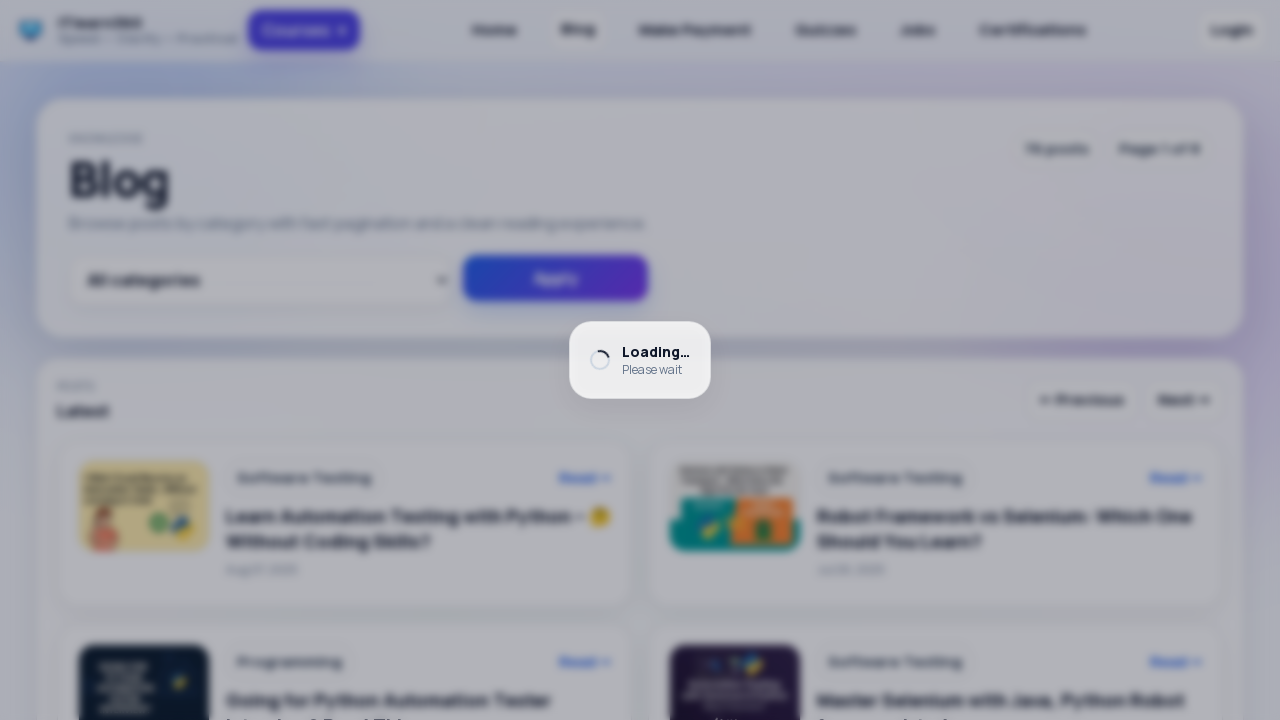

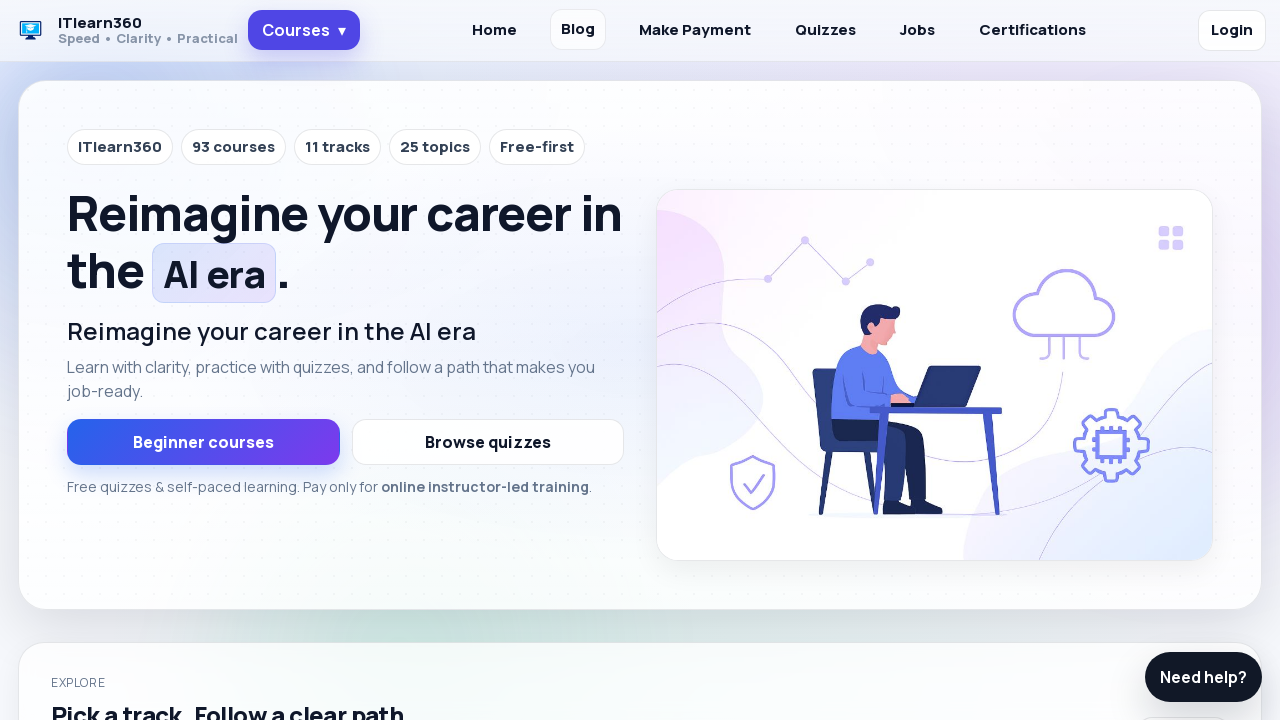